Tests dynamic loading functionality by navigating through links and clicking a button that triggers dynamic content loading

Starting URL: https://the-internet.herokuapp.com/

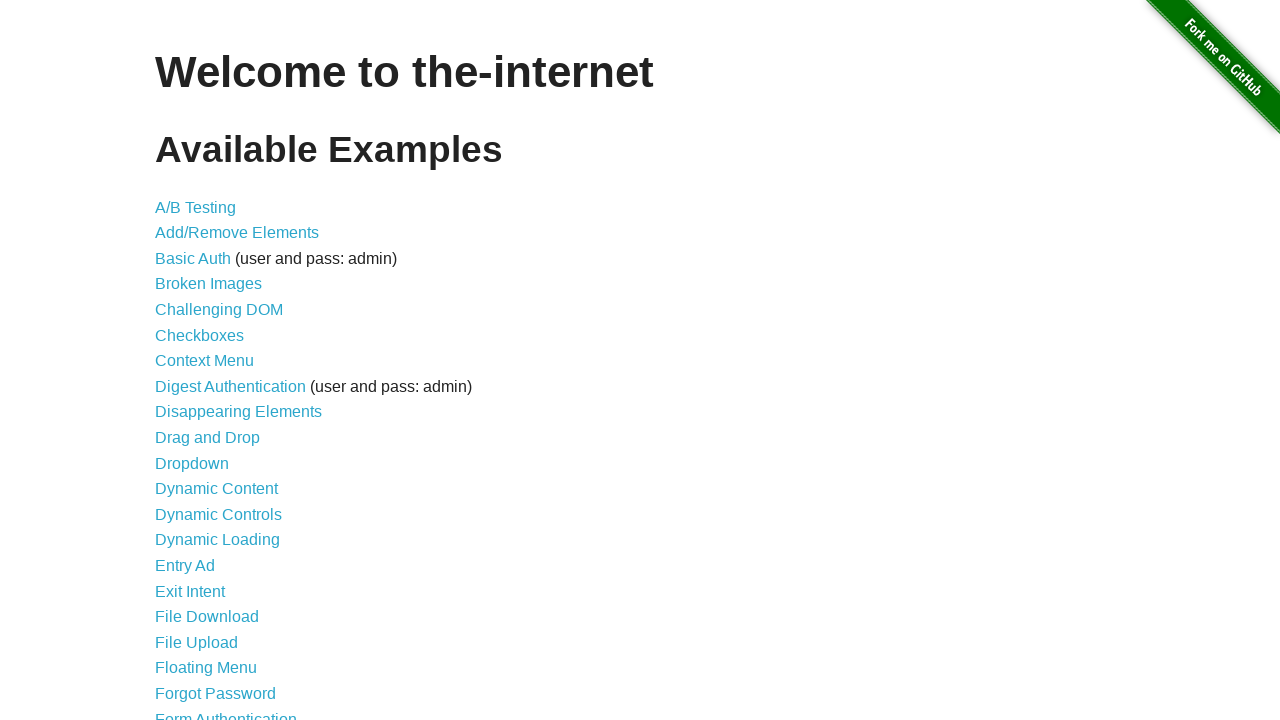

Clicked on dynamic loading link (14th item in list) at (218, 540) on xpath=//*[@id='content']/ul/li[14]/a
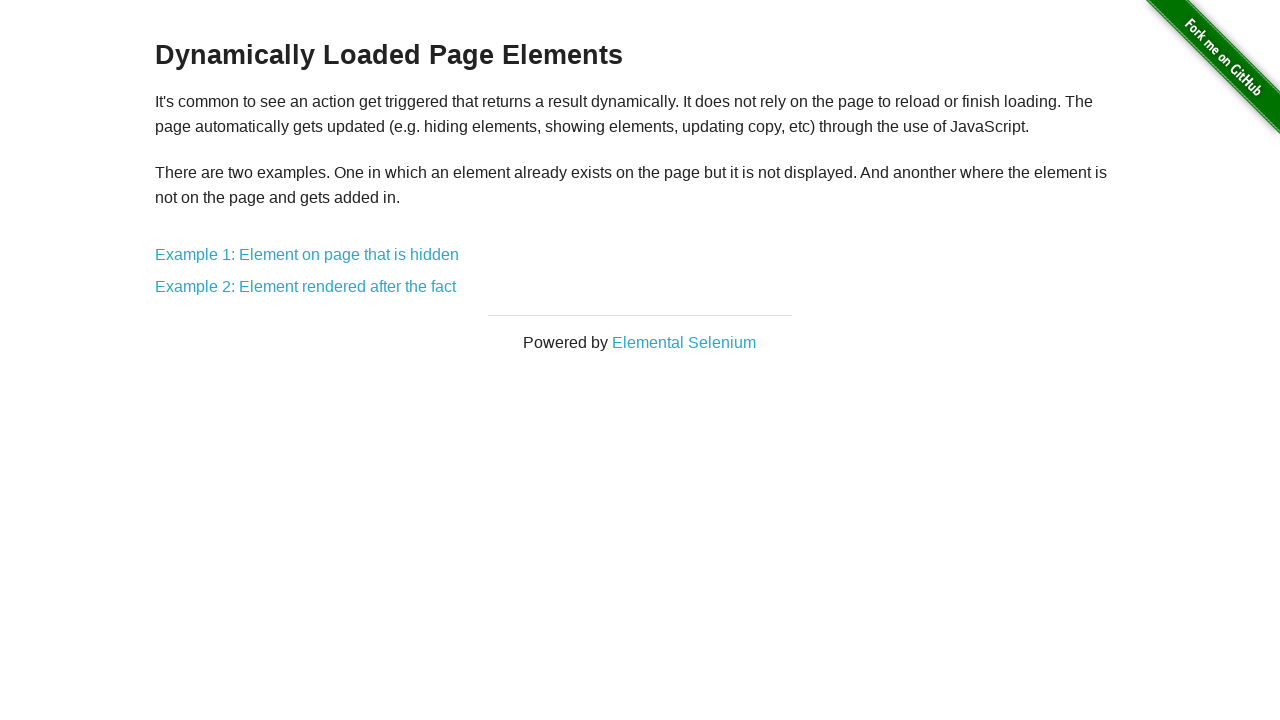

Clicked on Example 2 link at (306, 287) on xpath=//*[@id='content']/div/a[2]
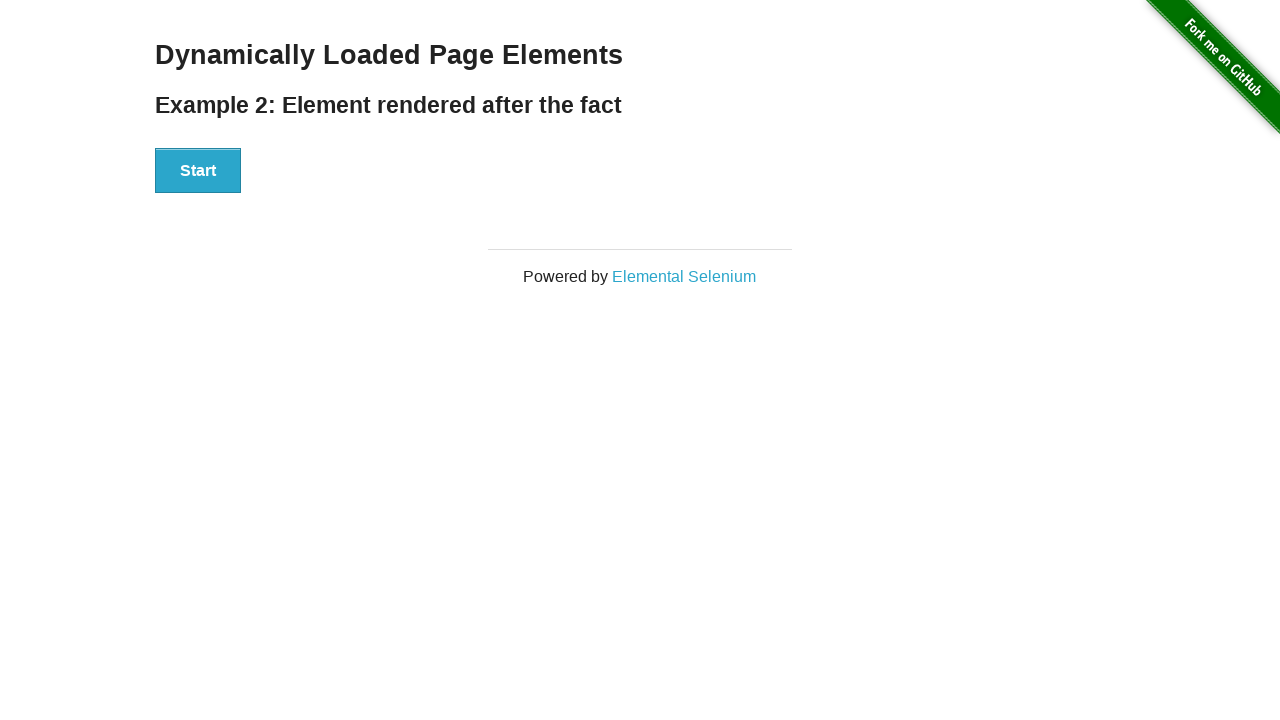

Clicked Start button to trigger dynamic content loading at (198, 171) on xpath=//div[@id='start']/button
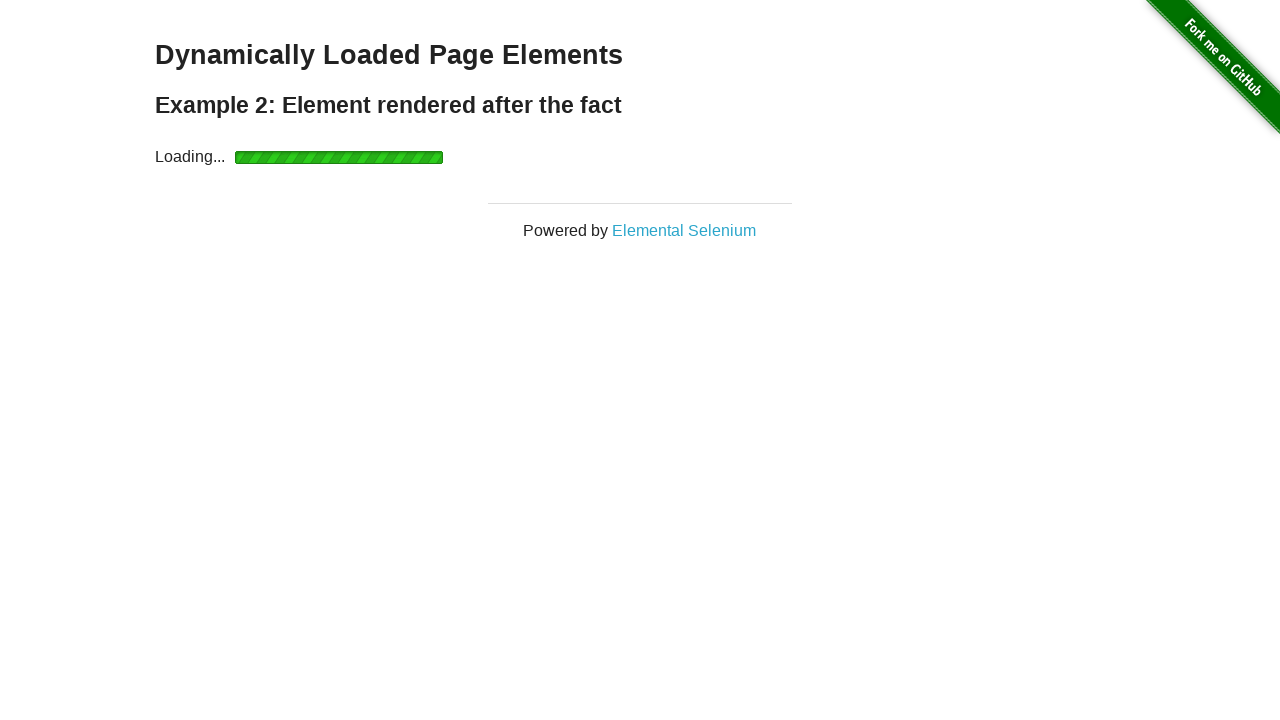

Waited for dynamically loaded element to appear
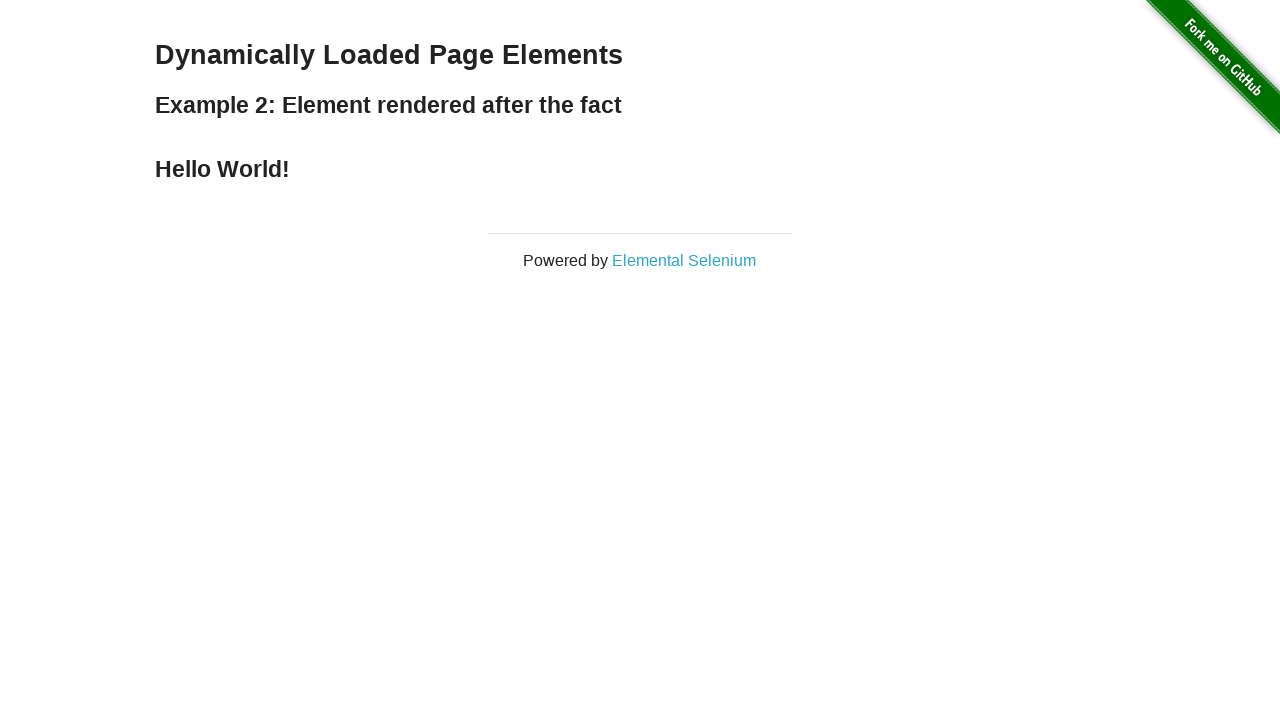

Extracted loaded text: Hello World!
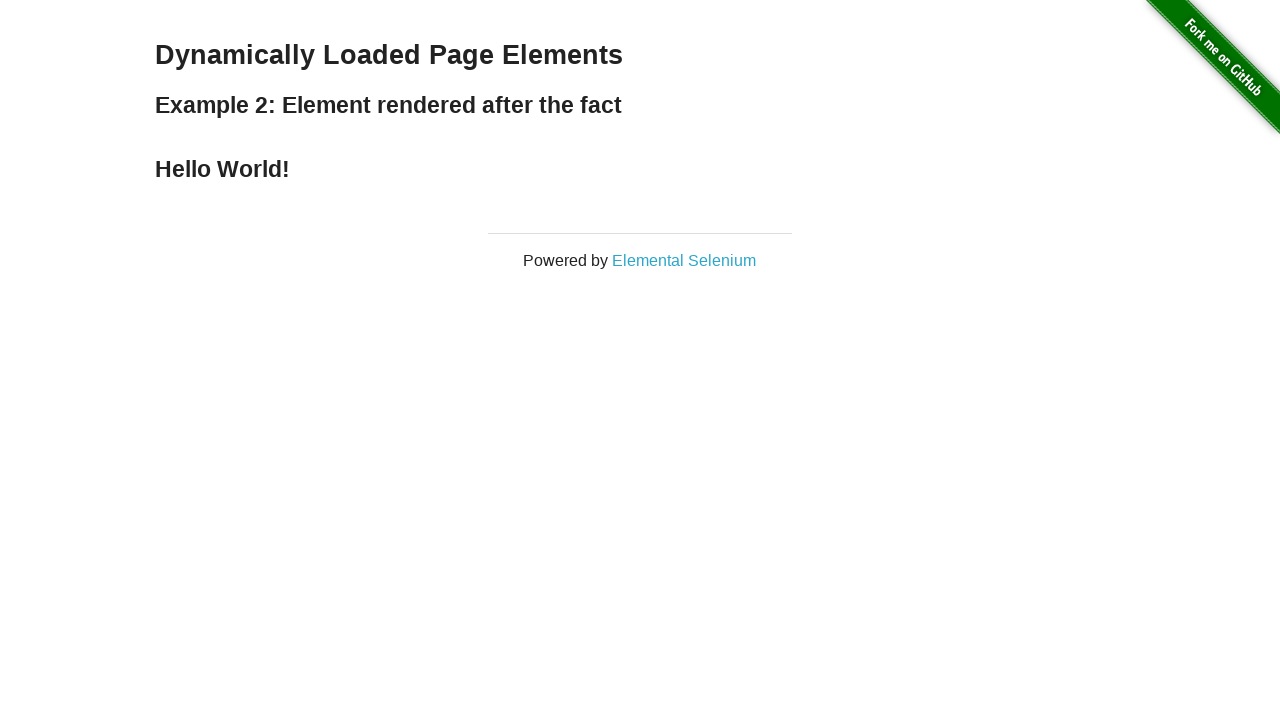

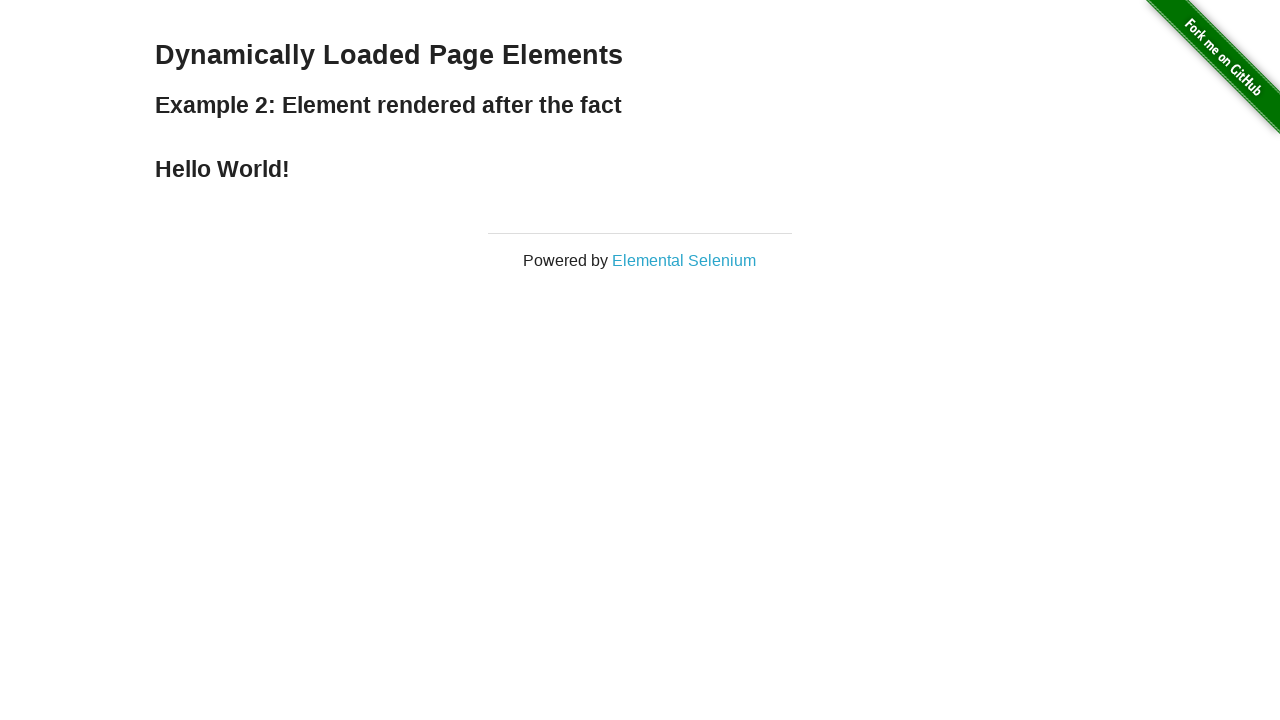